Navigates to a login page and uses JavaScript to modify the title text element on the page, demonstrating DOM manipulation via evaluate.

Starting URL: https://nikita-filonov.github.io/qa-automation-engineer-ui-course/#/auth/login

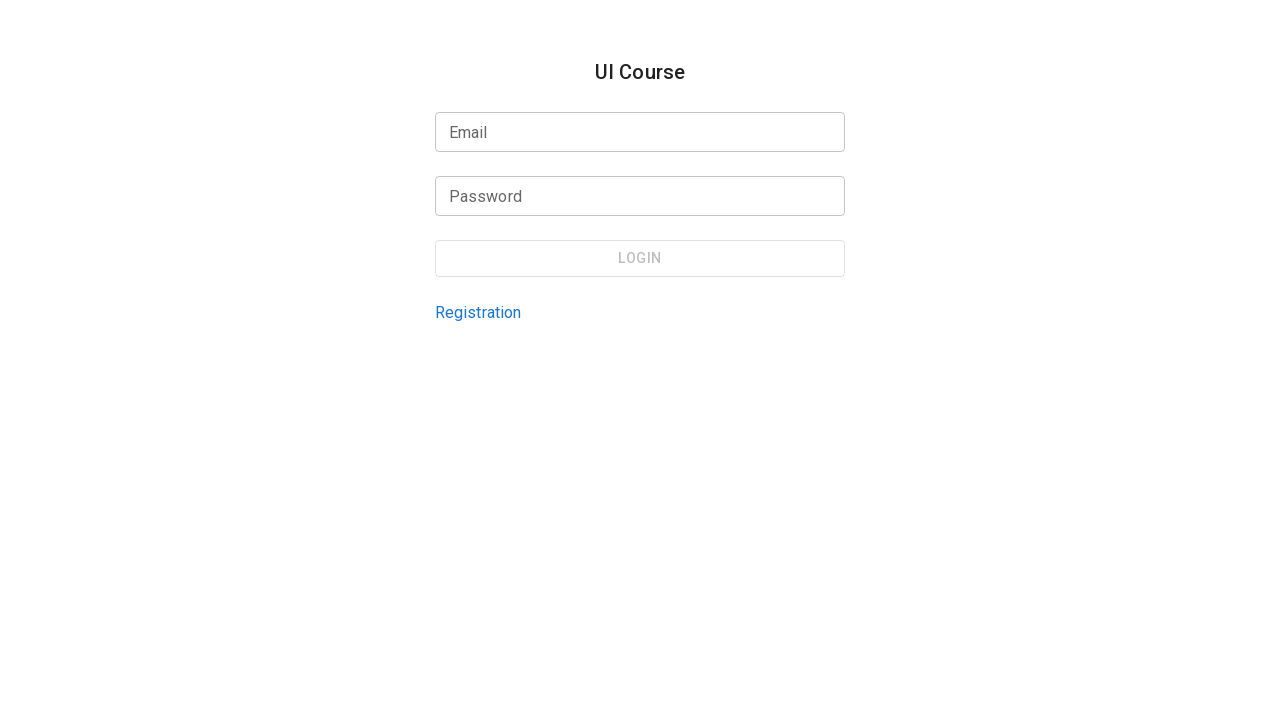

Navigated to login page
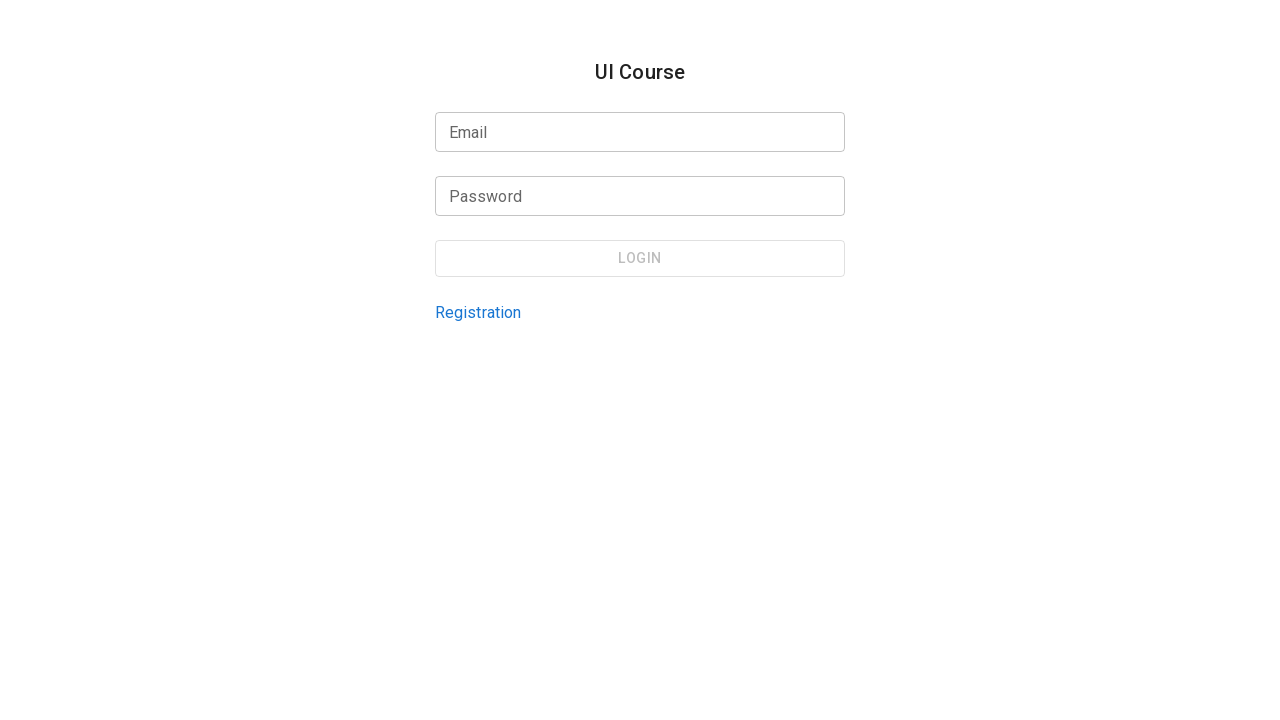

Modified title text element via JavaScript DOM manipulation
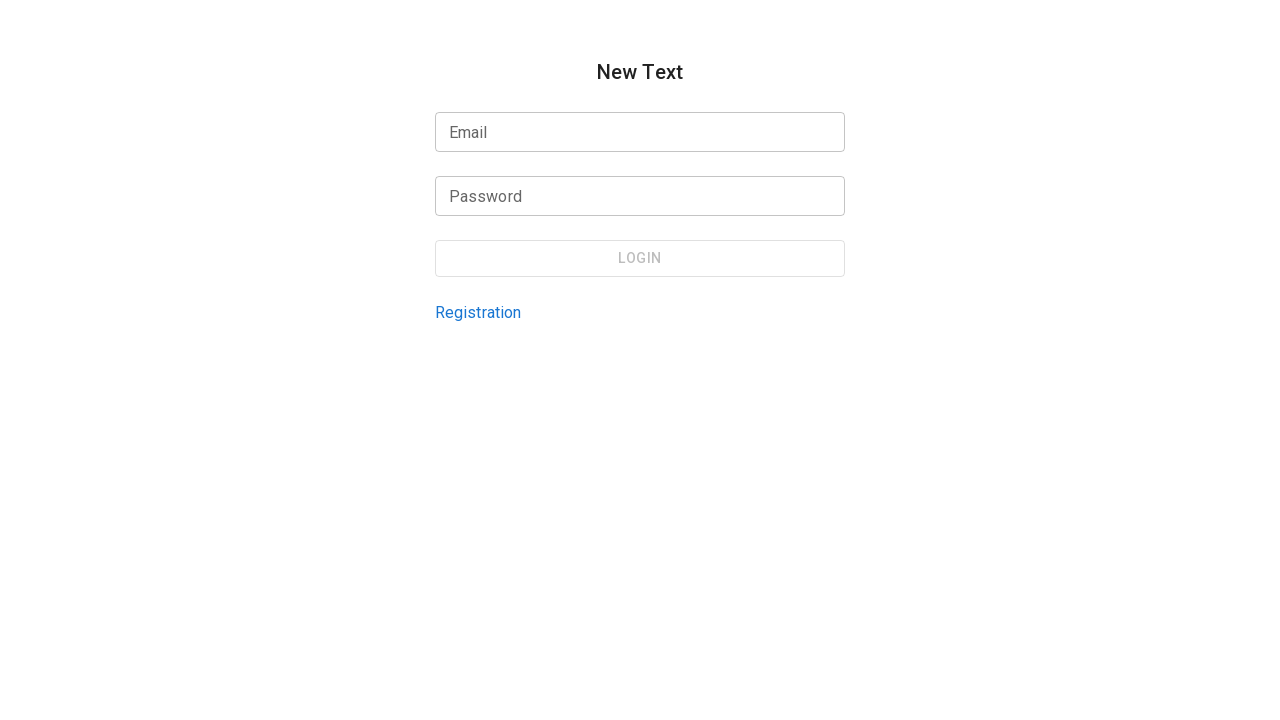

Waited 3 seconds to observe the title change
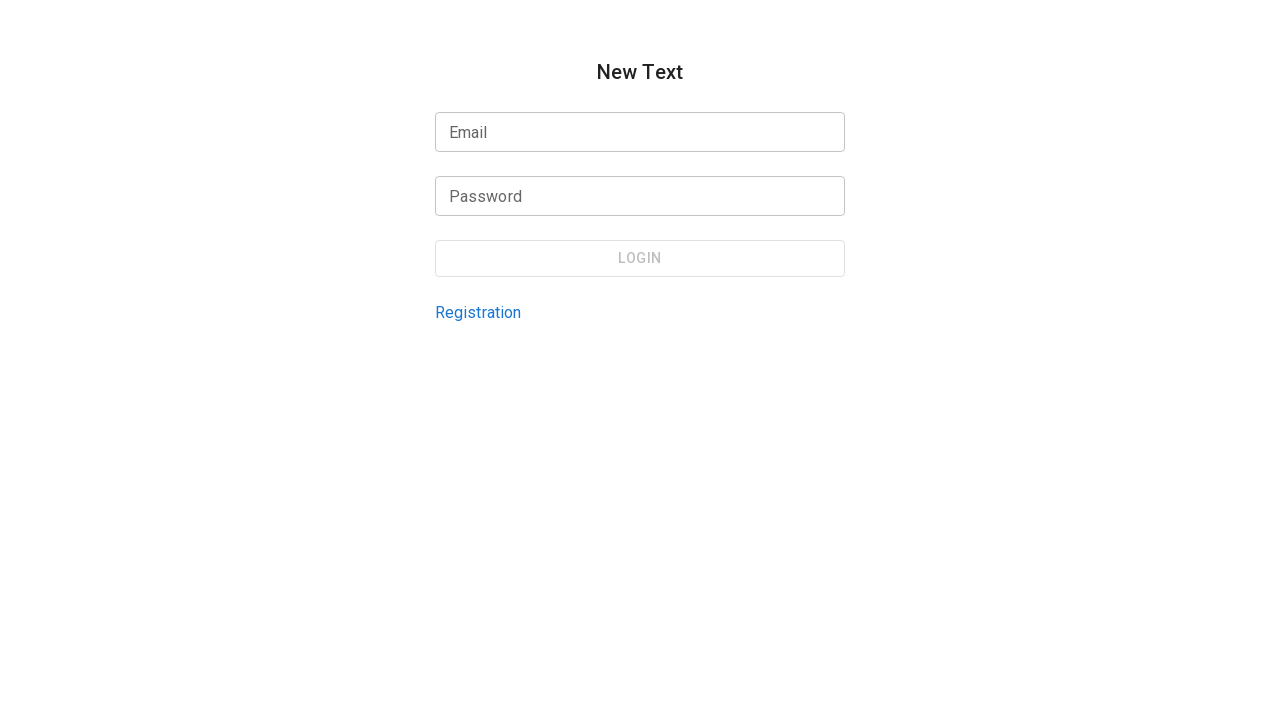

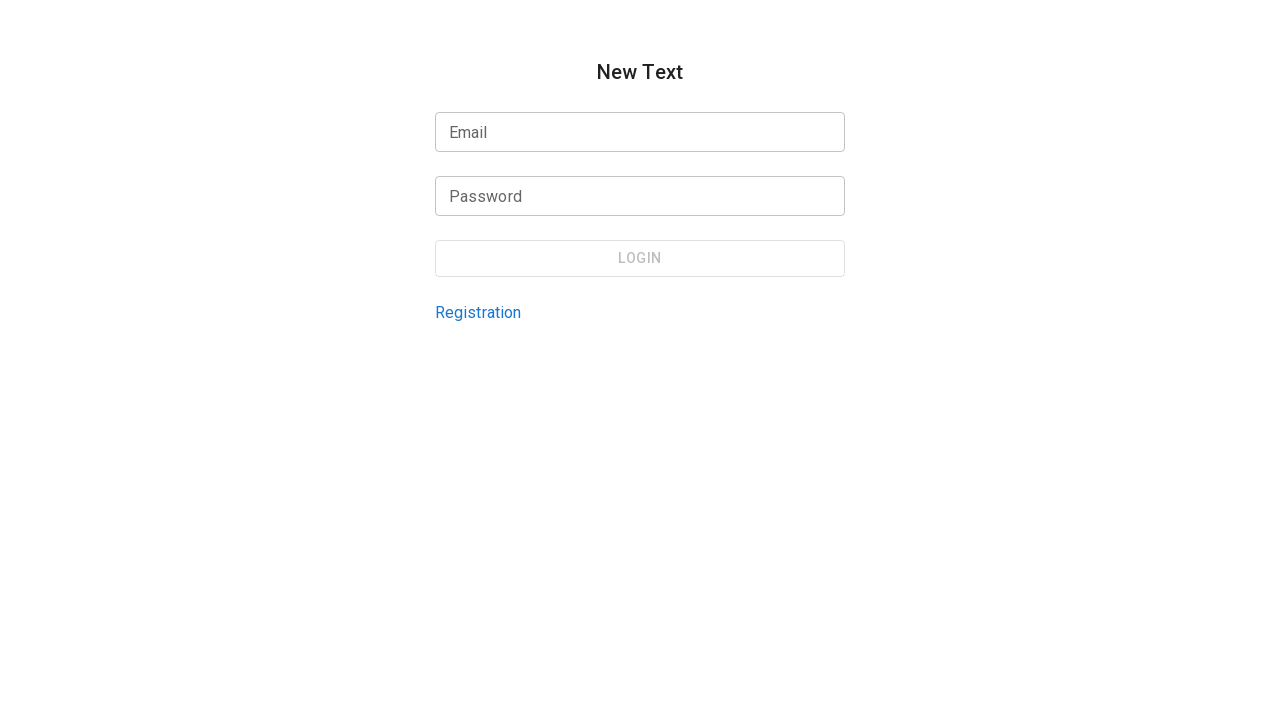